Tests table pagination functionality by navigating through pages using the "next" button until finding a specific row containing "Archy J".

Starting URL: http://syntaxprojects.com/table-pagination-demo.php

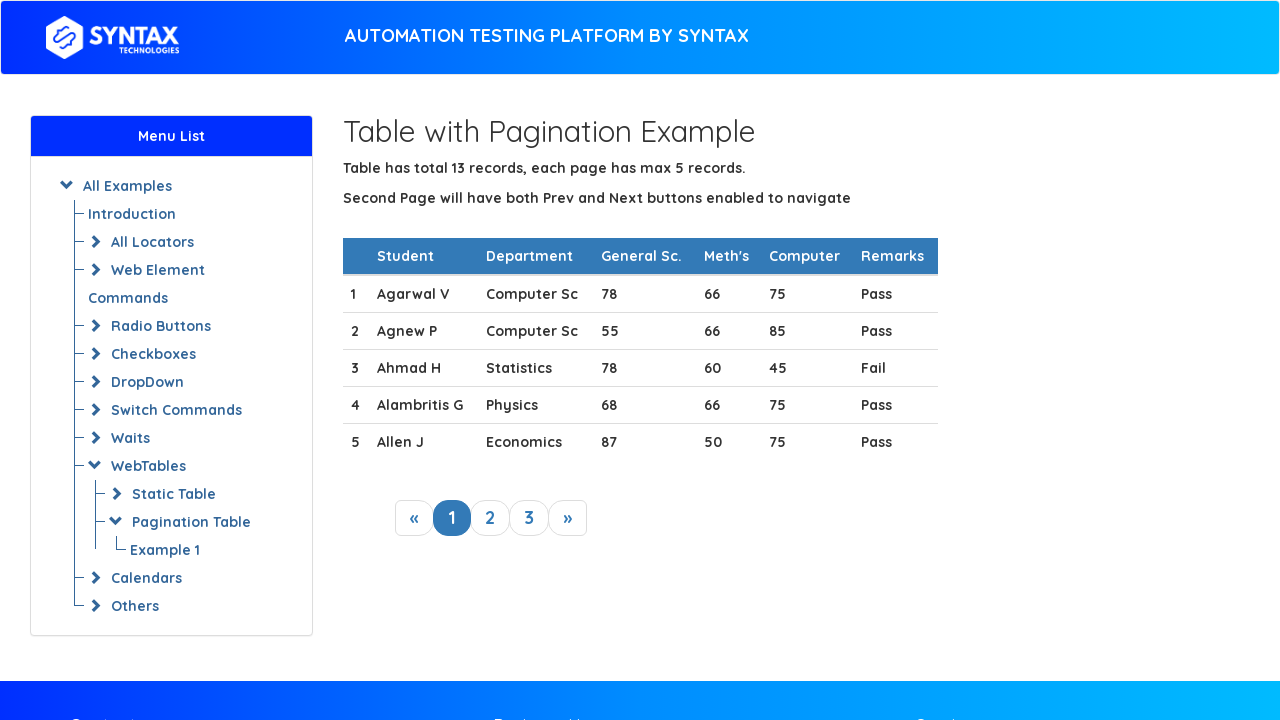

Waited for table to load
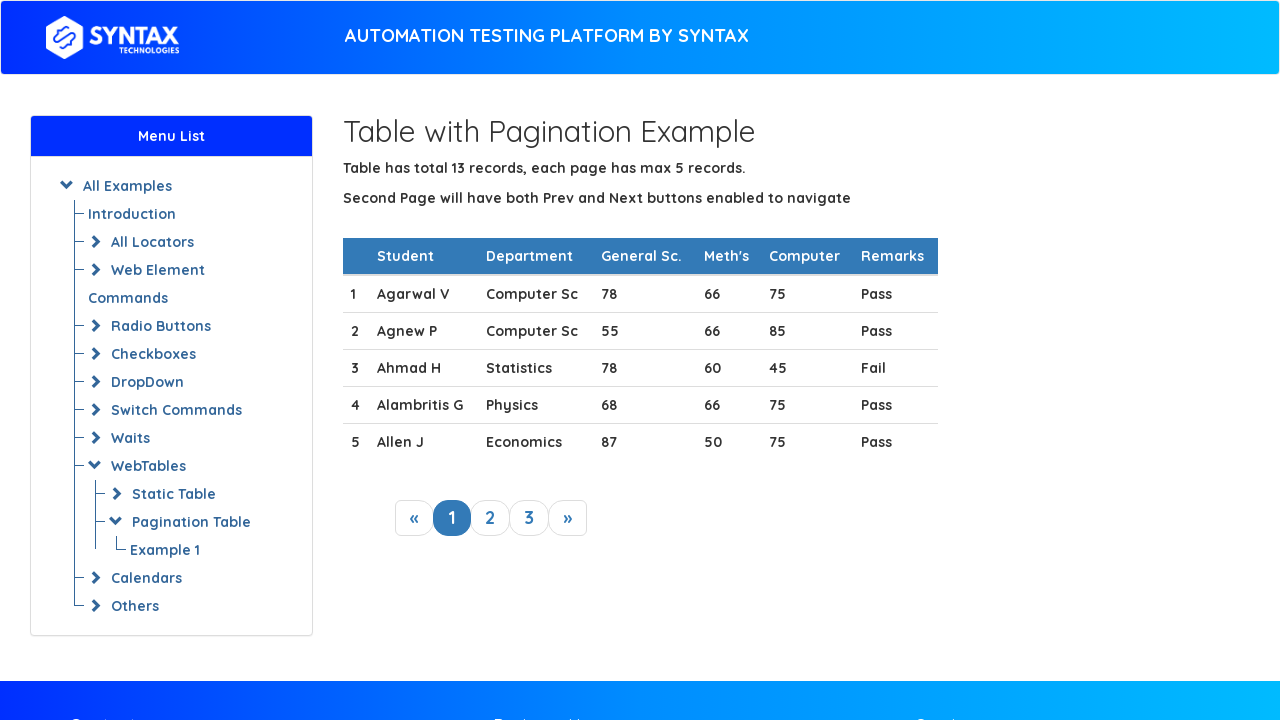

Retrieved 5 rows from current page
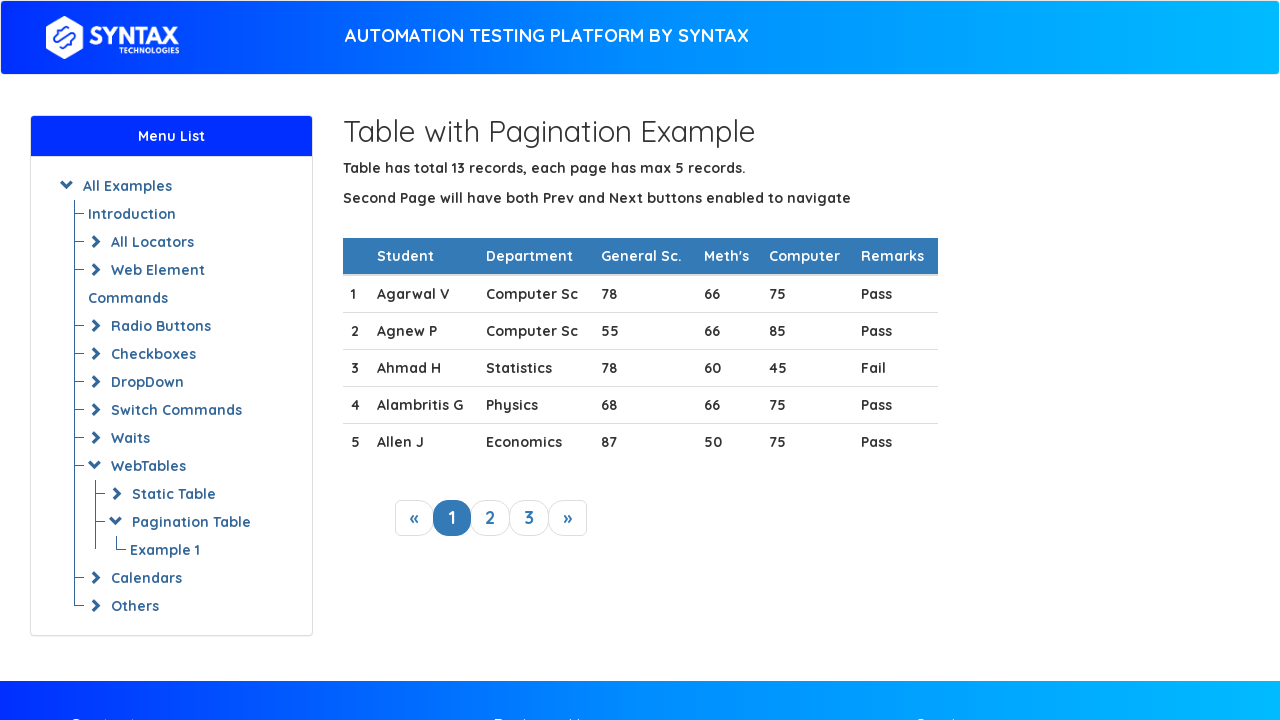

Clicked next button to navigate to next page at (568, 518) on a.next_link
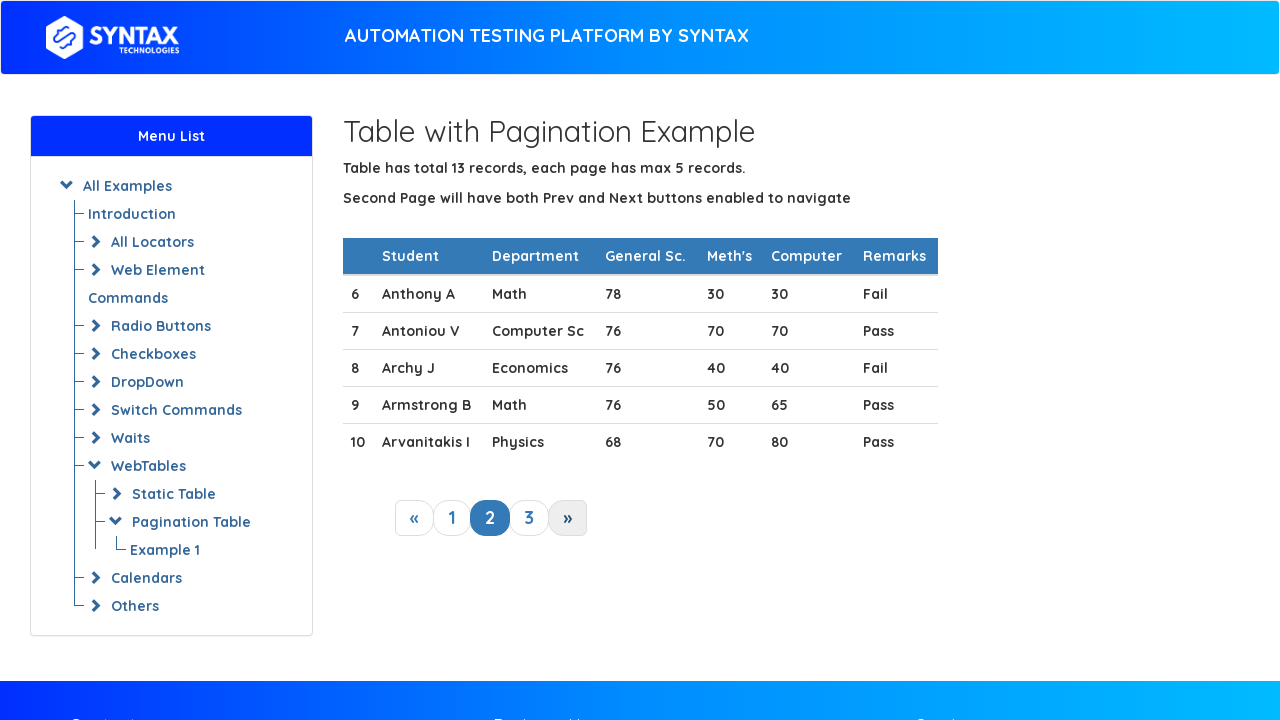

Waited for table to update after pagination
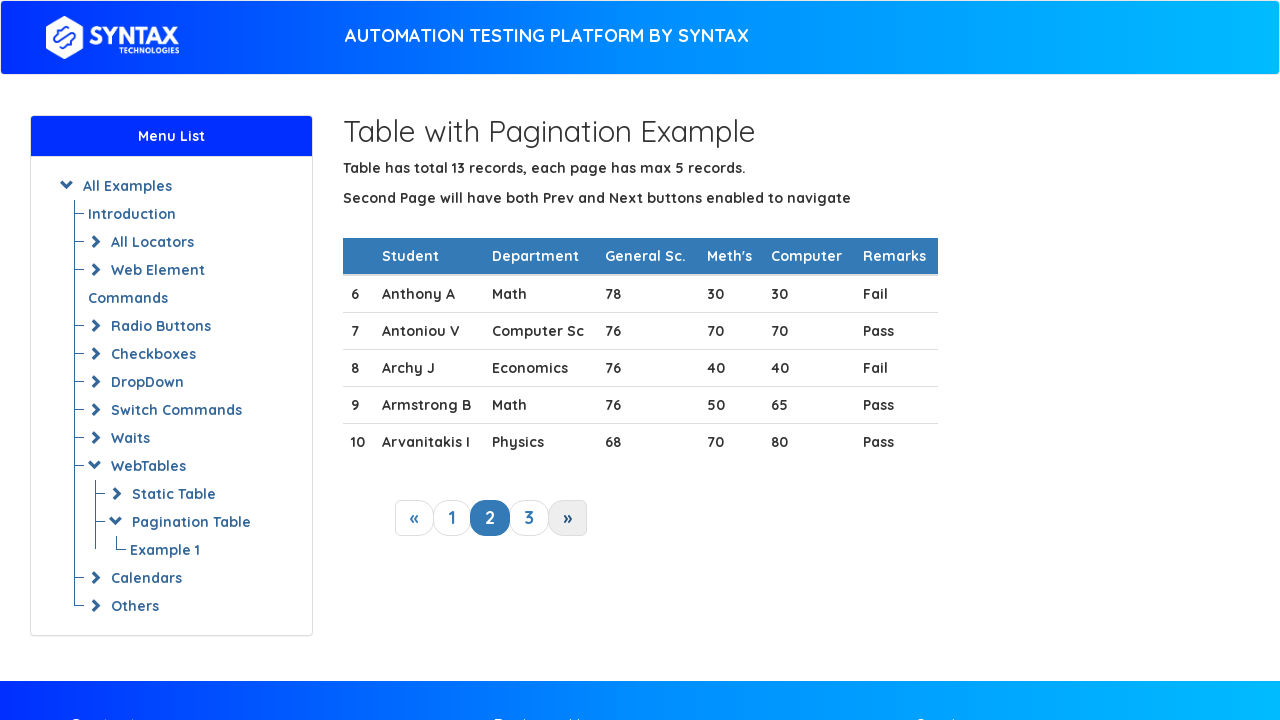

Retrieved 5 rows from current page
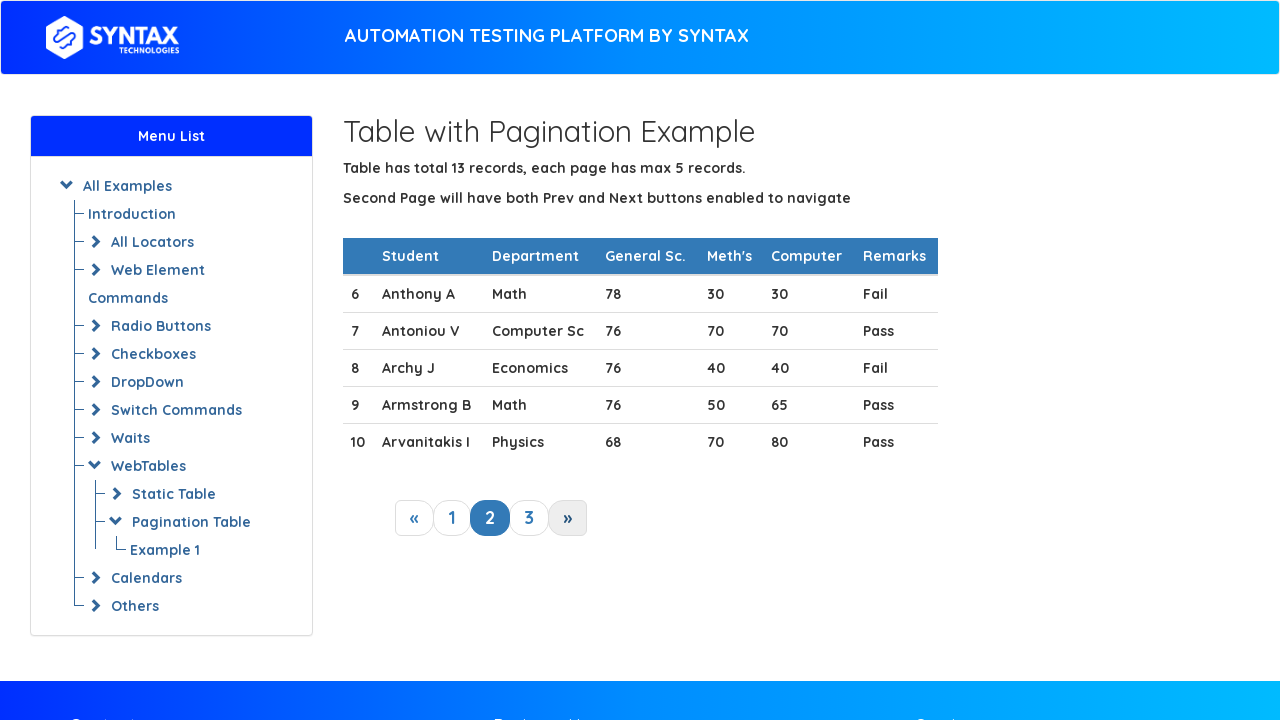

Found row containing 'Archy J'
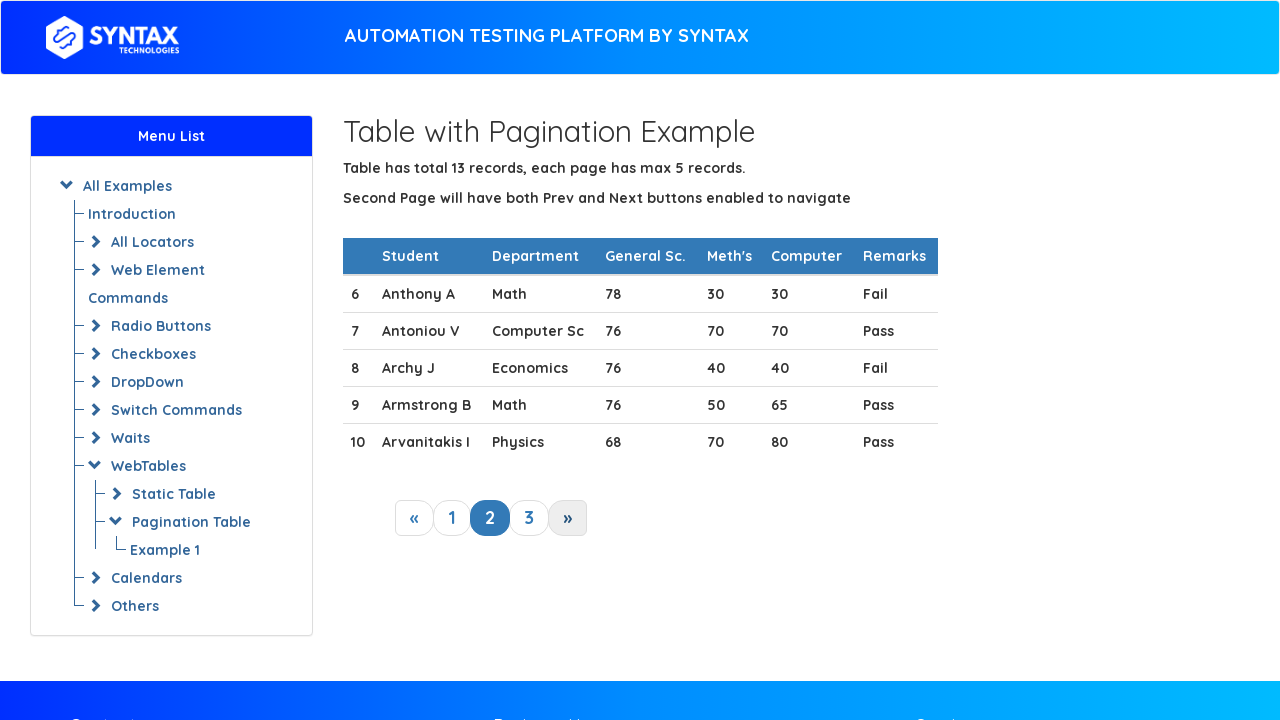

Assertion passed: row containing 'Archy J' was found
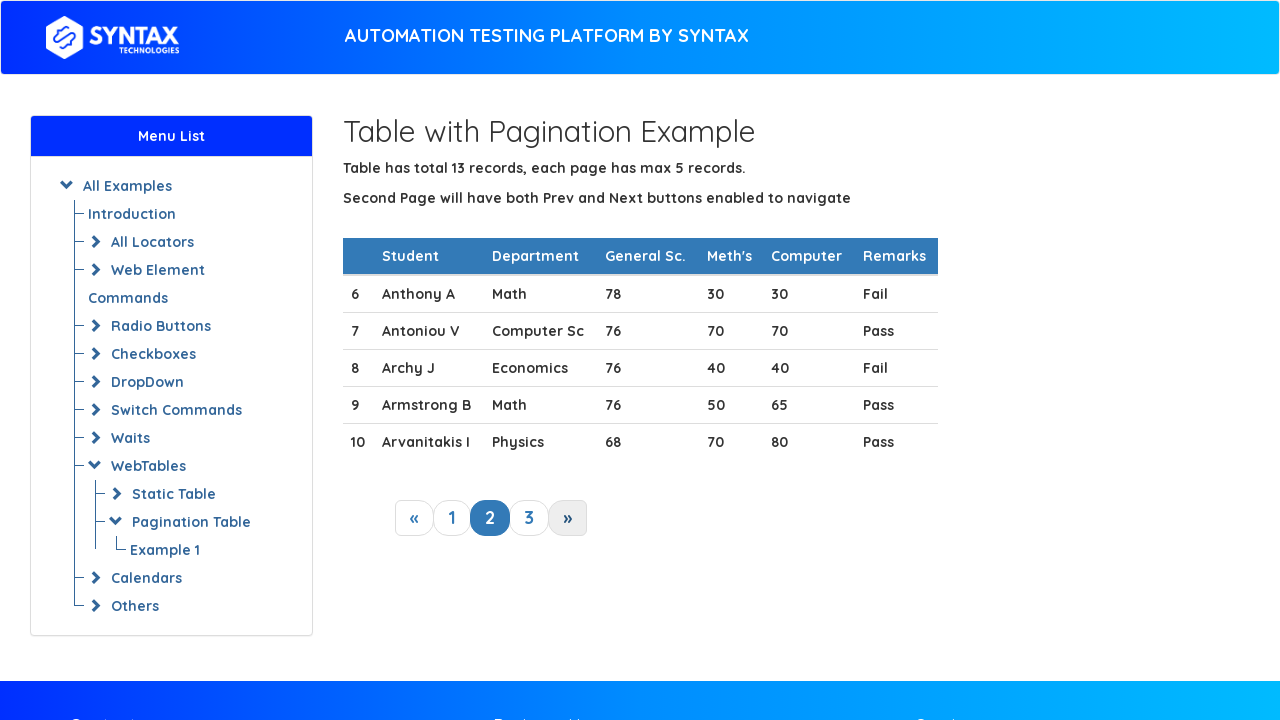

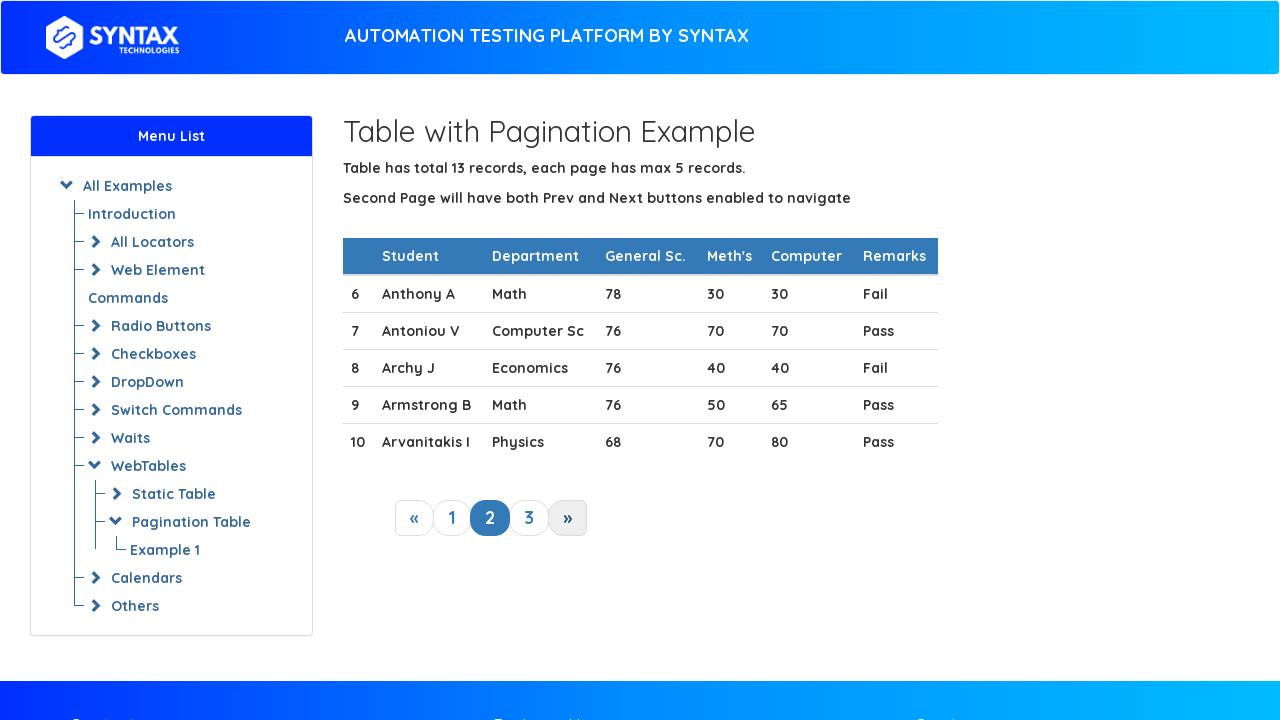